Navigates to jQuery UI resizable demo page, scrolls down to the bottom of the page

Starting URL: https://jqueryui.com/resizable/

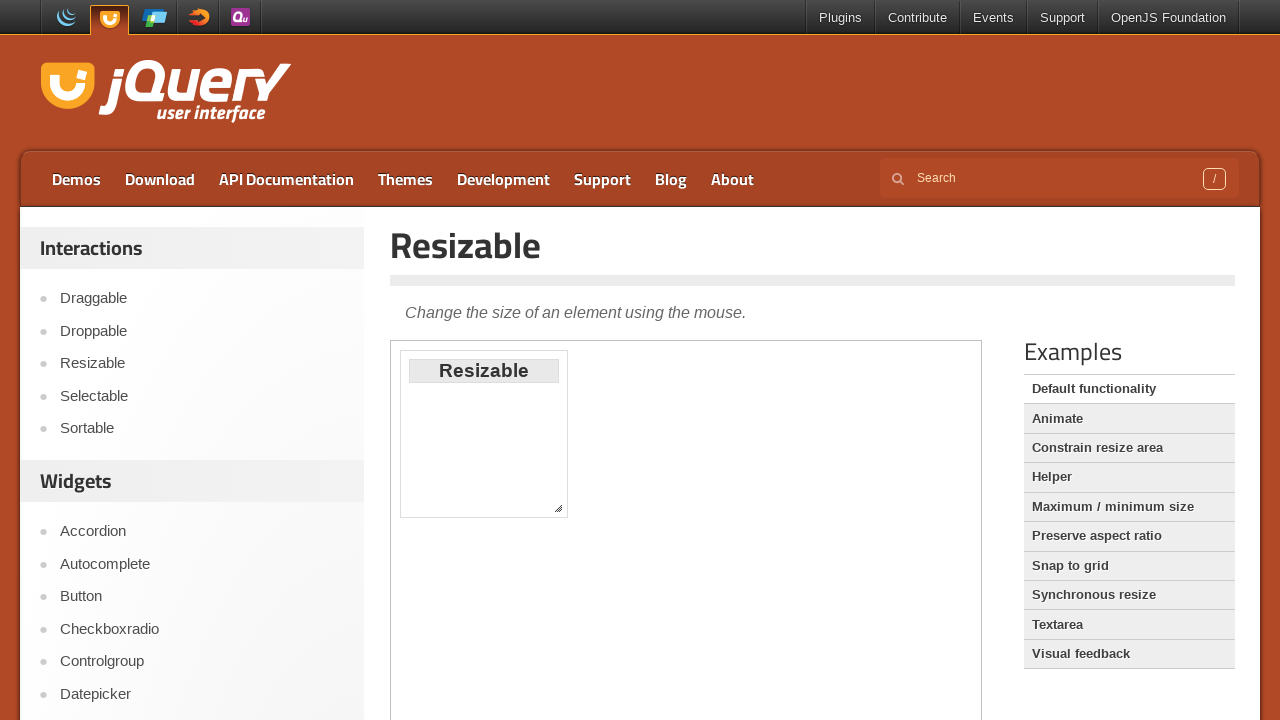

Navigated to jQuery UI resizable demo page
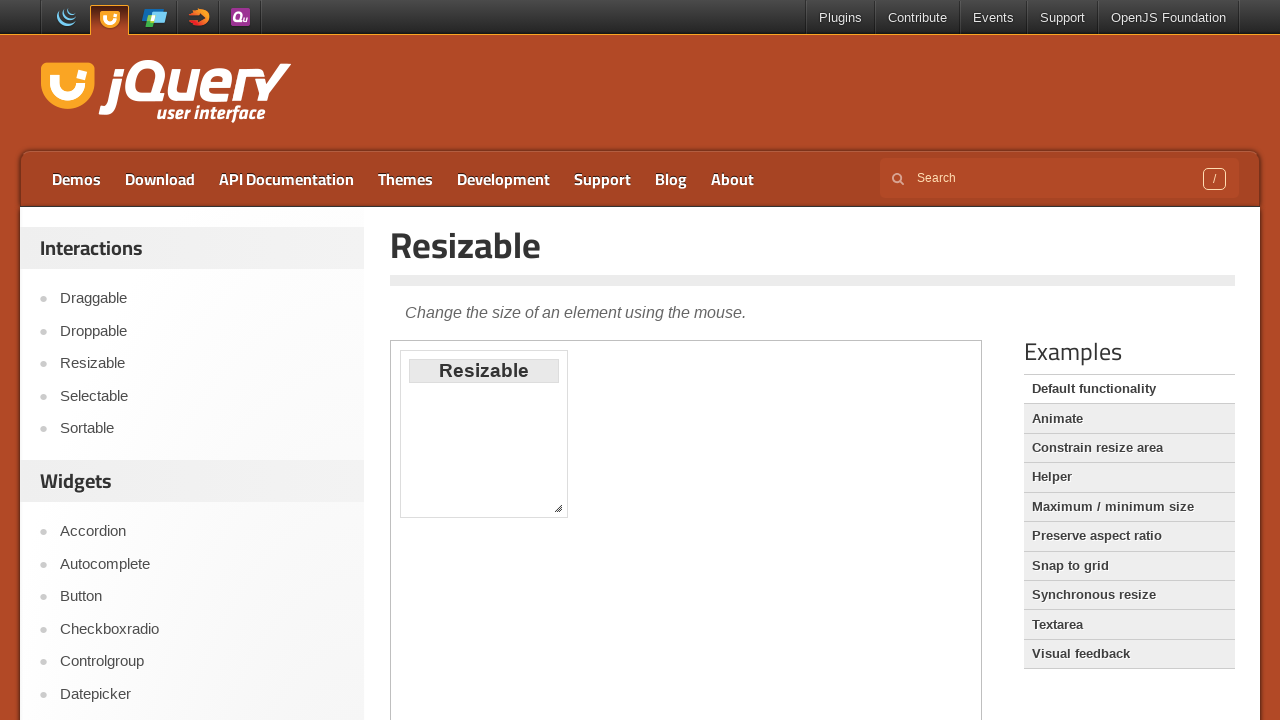

Scrolled to bottom of page
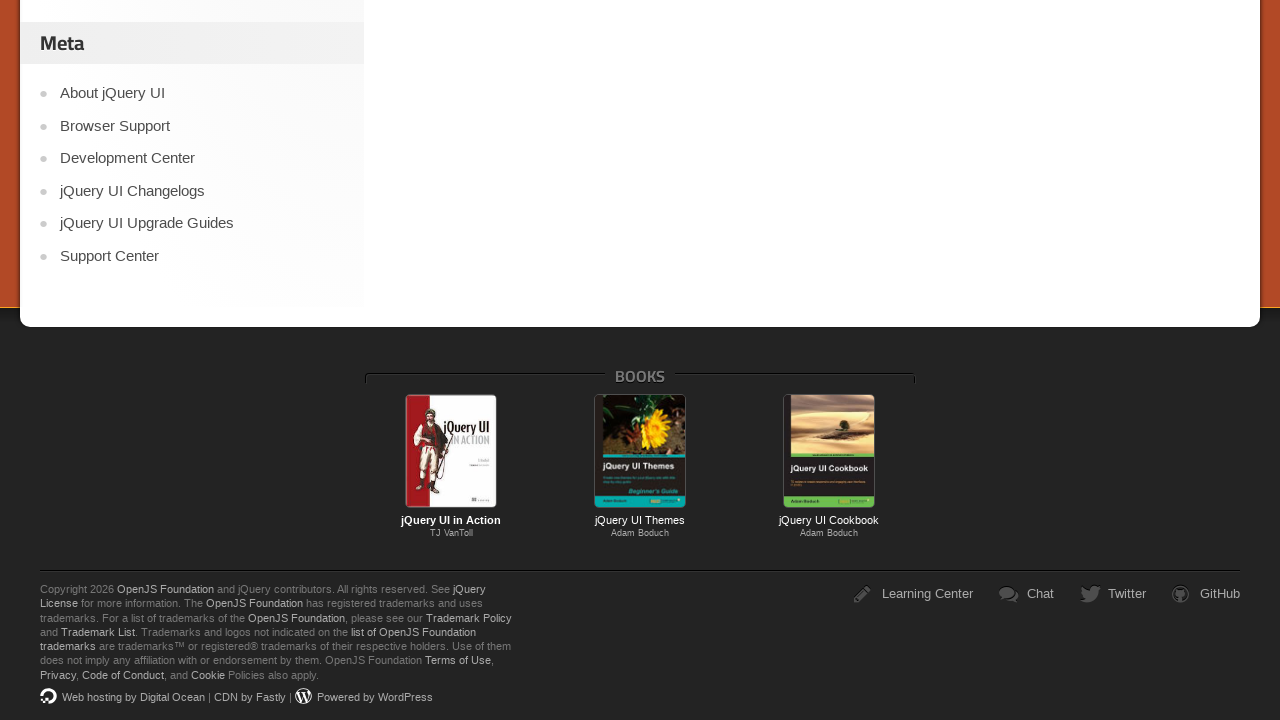

Waited for scroll animation to complete
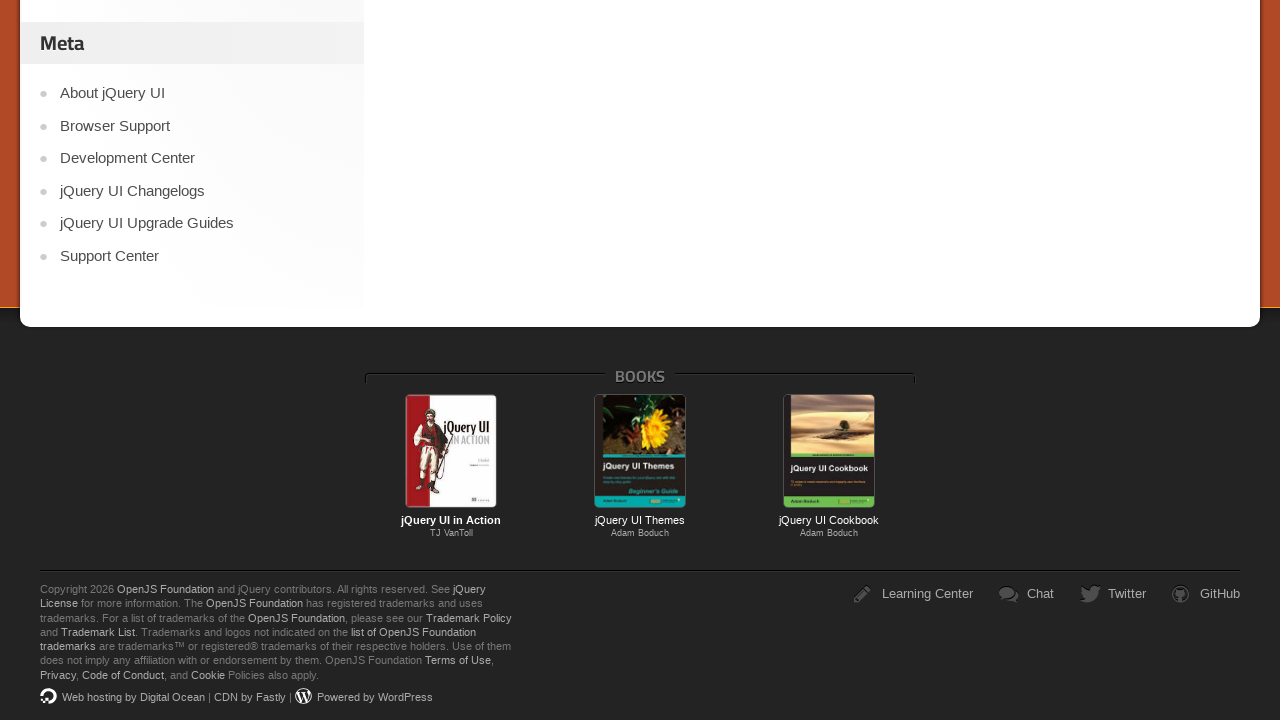

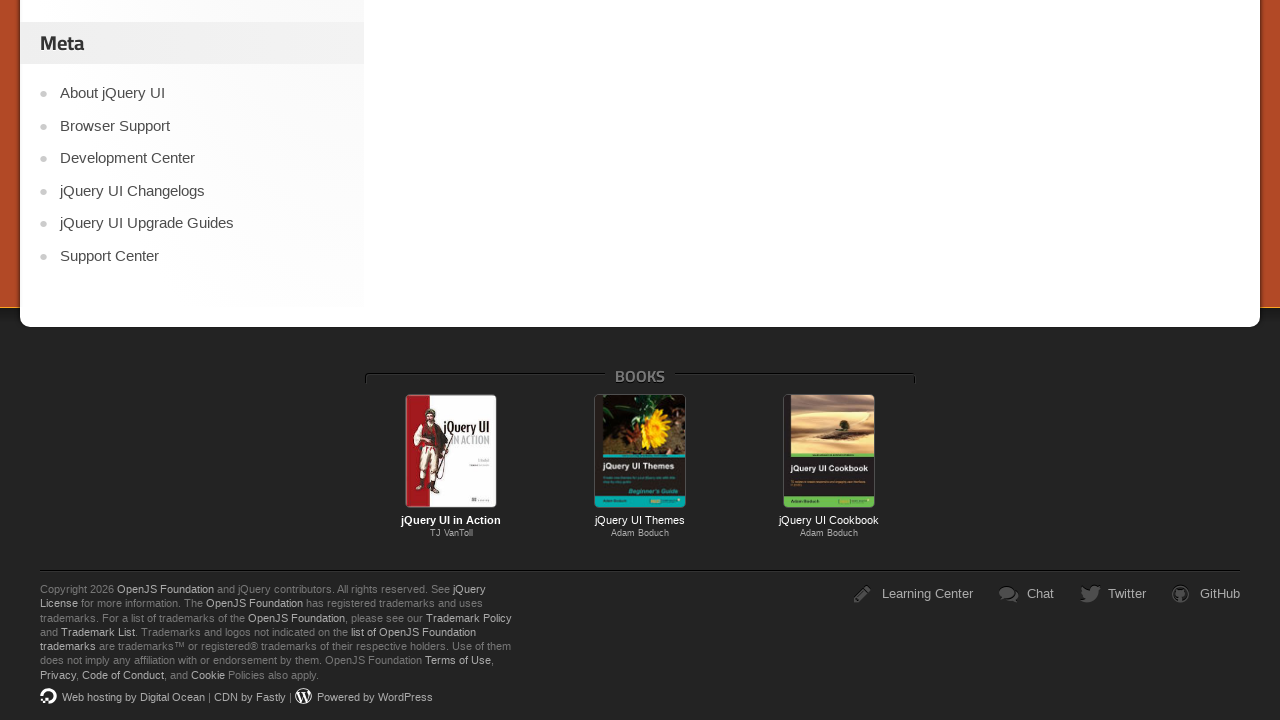